Tests the BDO skill builder by selecting the Warrior class and clicking on an absolute skill, then verifying the skill level counter shows the expected value.

Starting URL: https://bdocodex.com/ru/skillbuilder/

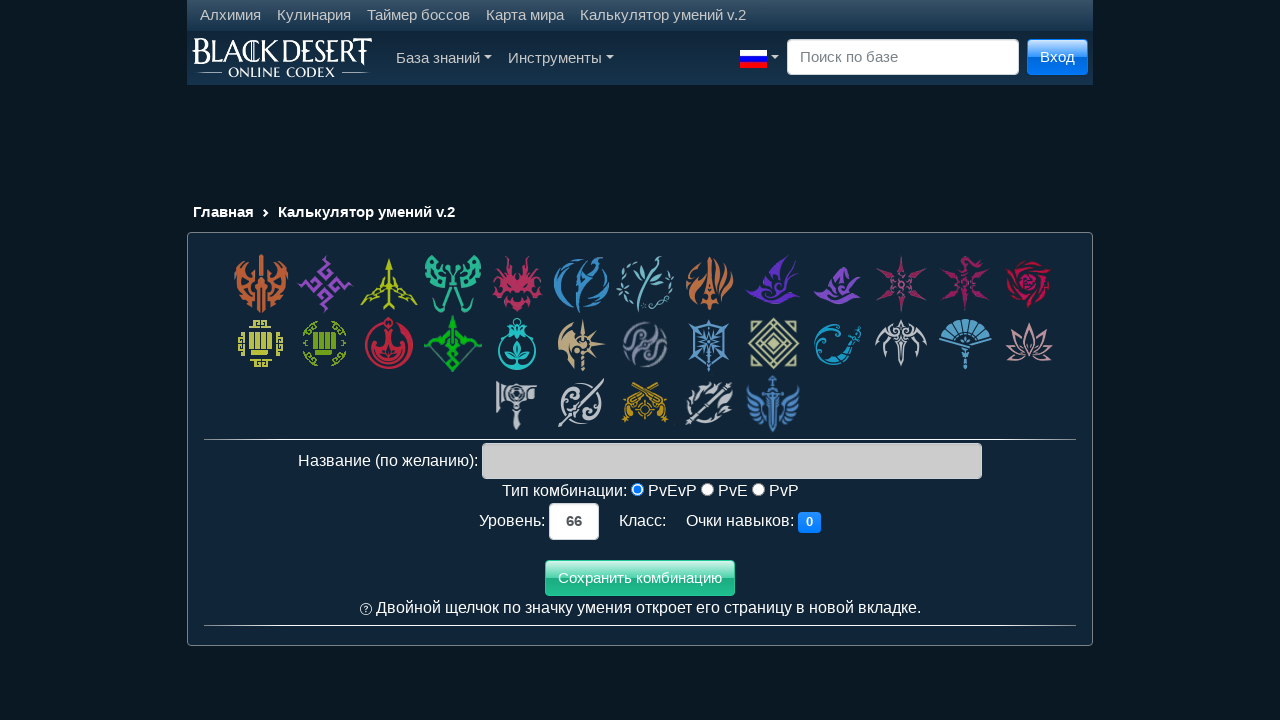

Waited for class cells to load on BDO skill builder
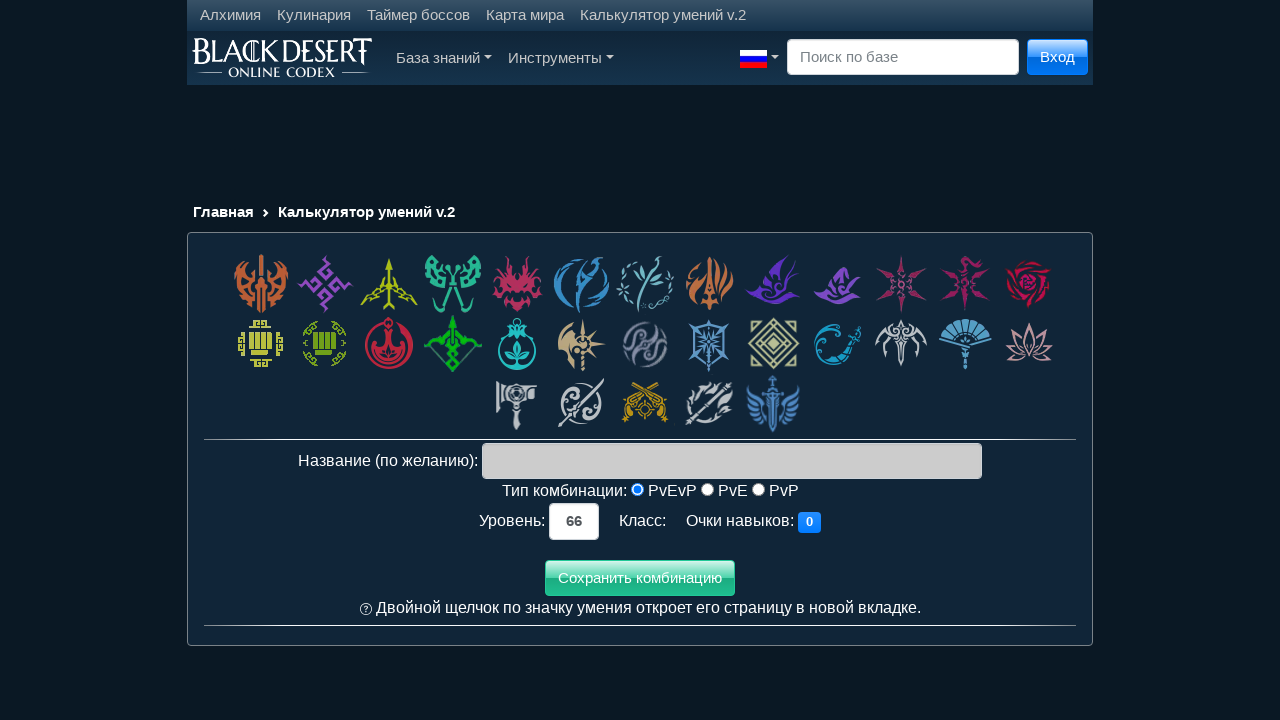

Clicked on Warrior class at (261, 284) on div.class_cell:nth-child(1) > *
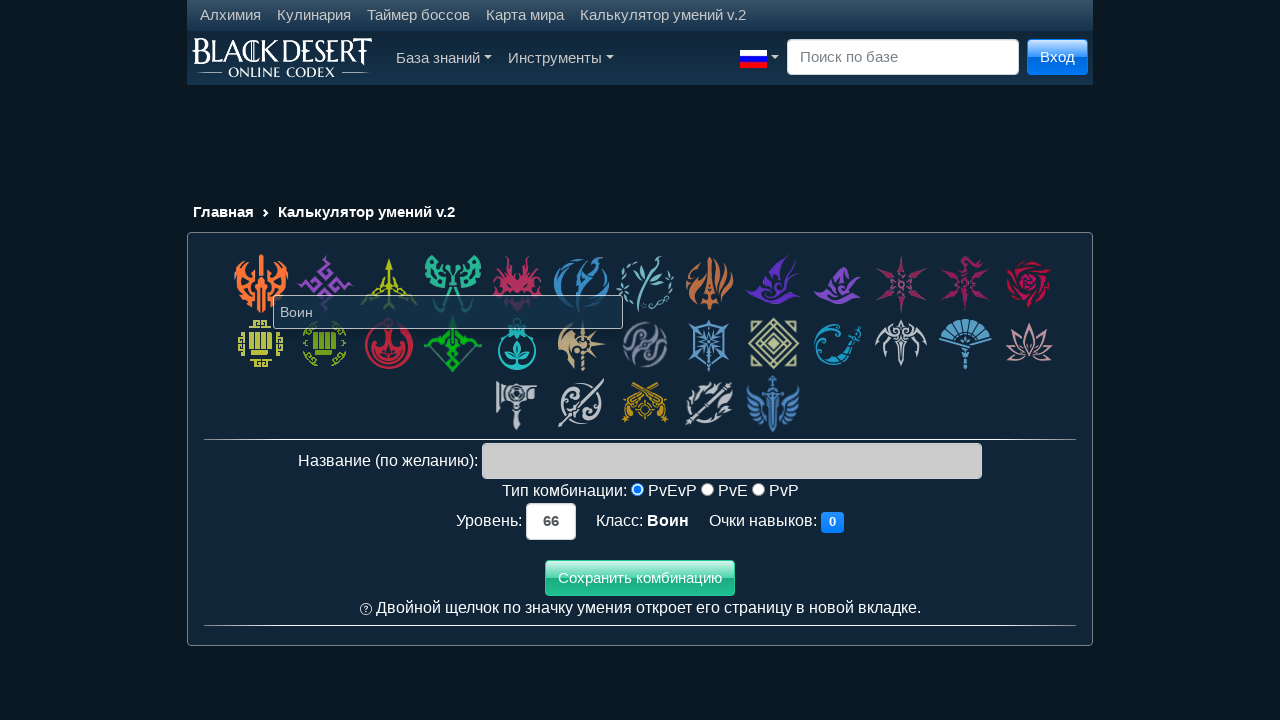

Waited for skills to load after selecting Warrior class
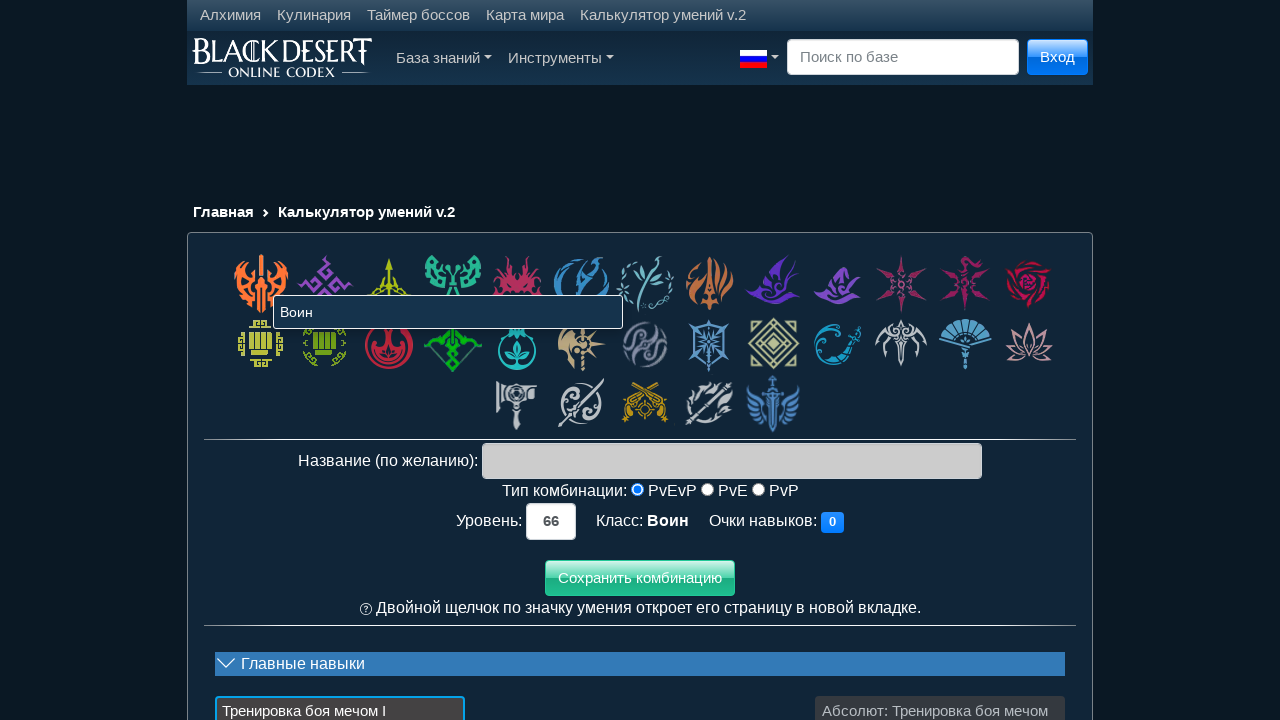

Clicked on absolute skill (data-gid='618') at (940, 680) on div[data-gid='618']
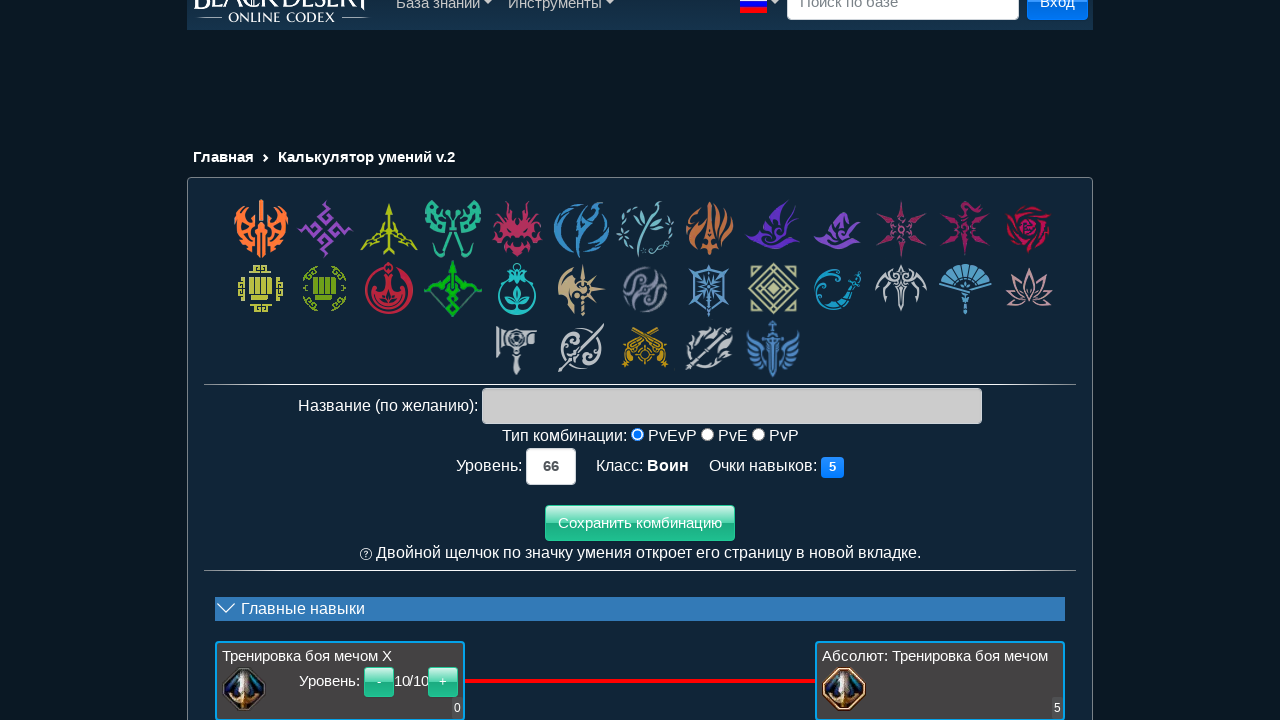

Verified skill level counter updated after selecting absolute skill
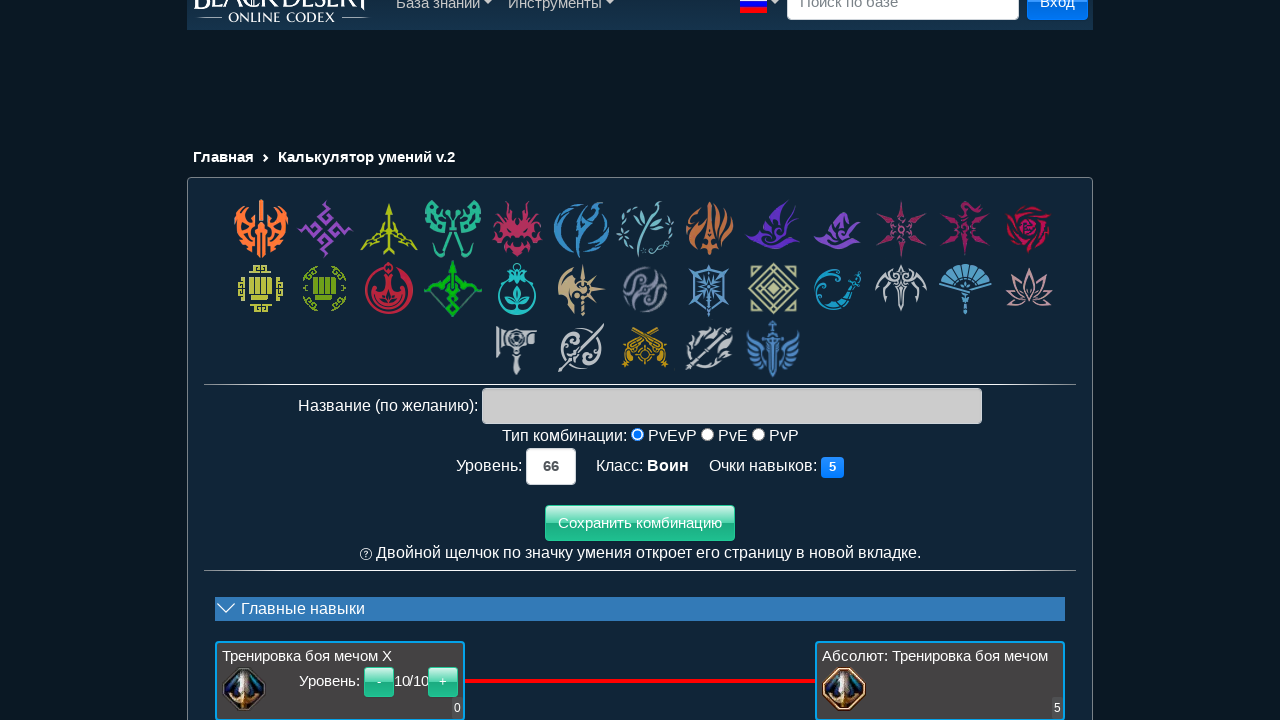

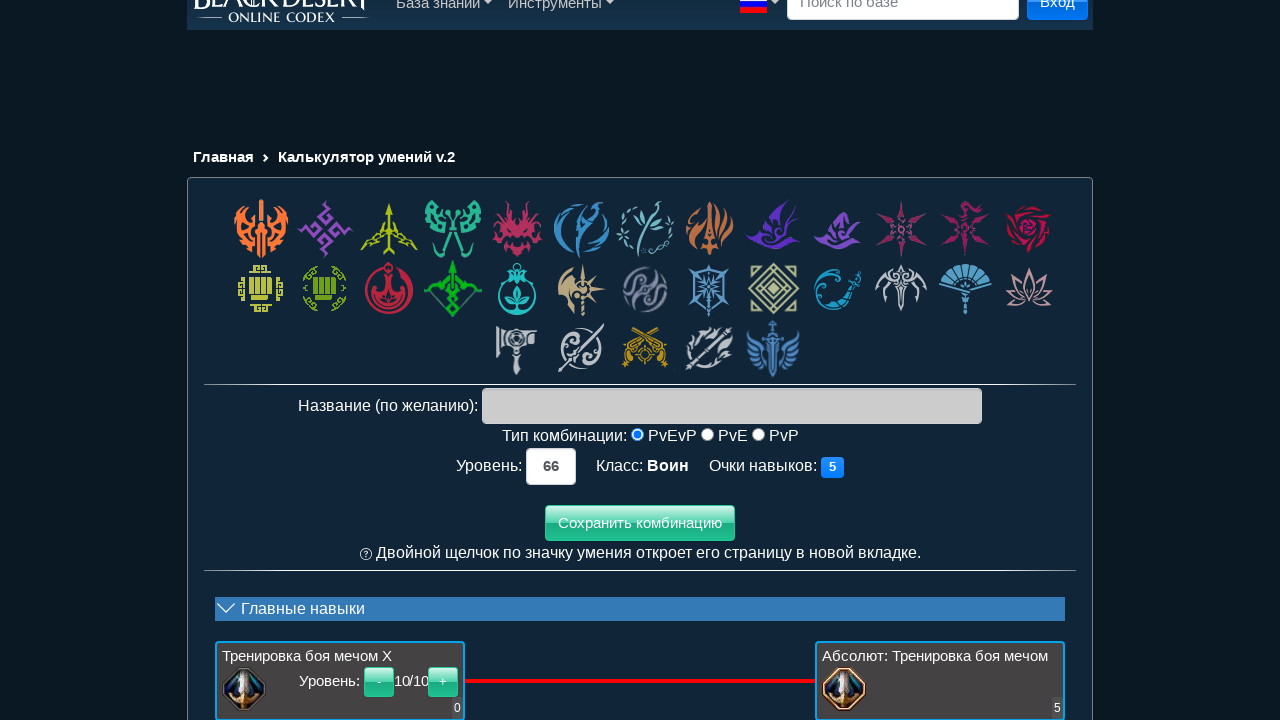